Tests dropdown selection functionality on a practice form by selecting the third option (index 2) from the state dropdown field.

Starting URL: https://demoqa.com/automation-practice-form

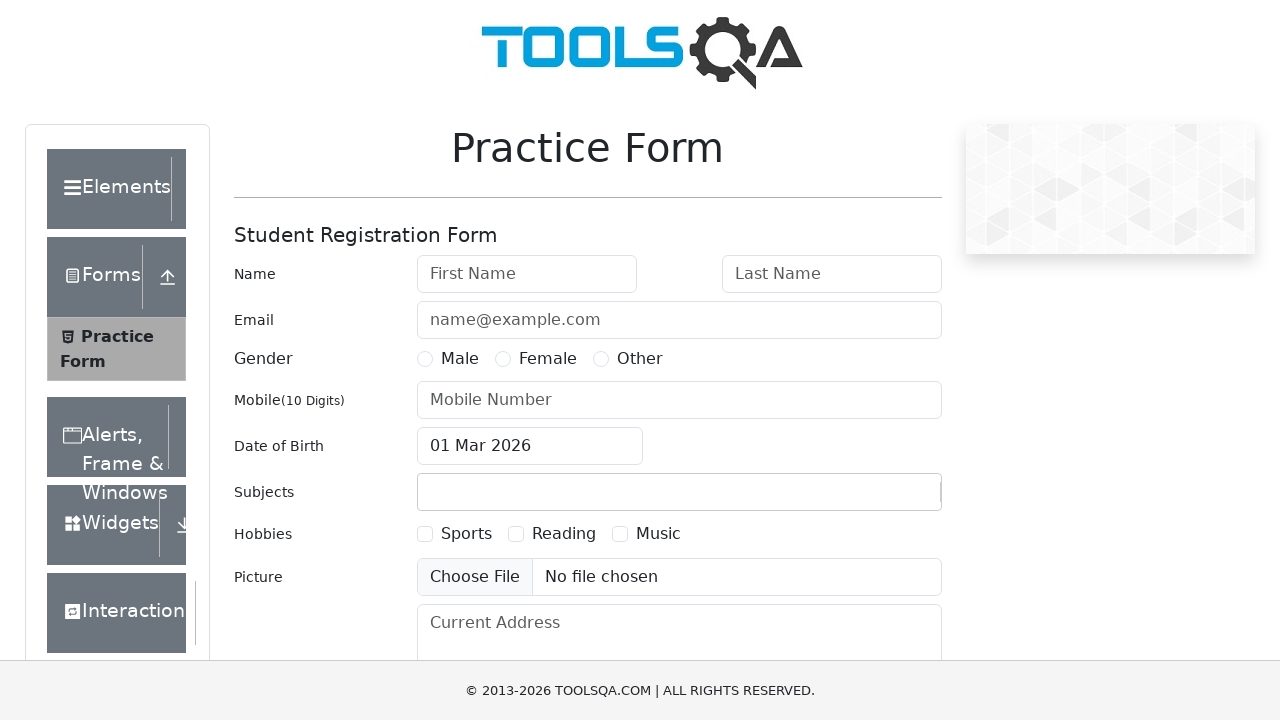

Scrolled down to make state dropdown visible
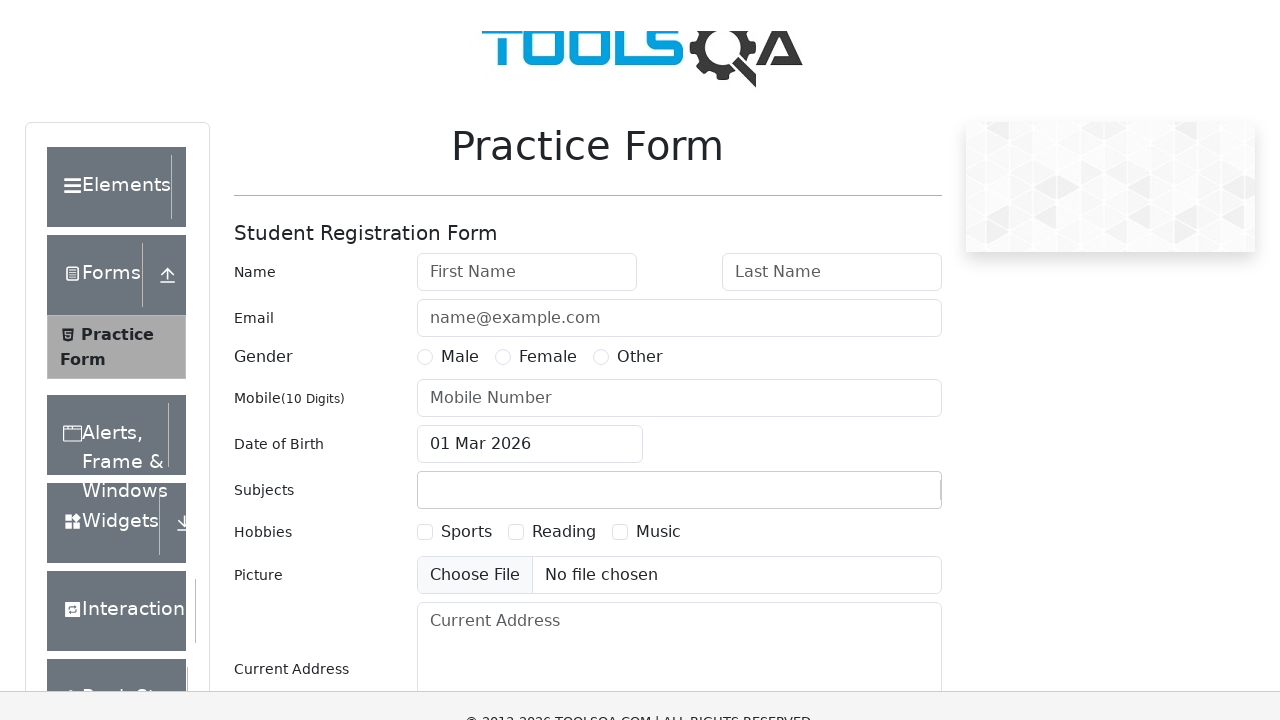

Clicked state dropdown to open it at (527, 437) on #state
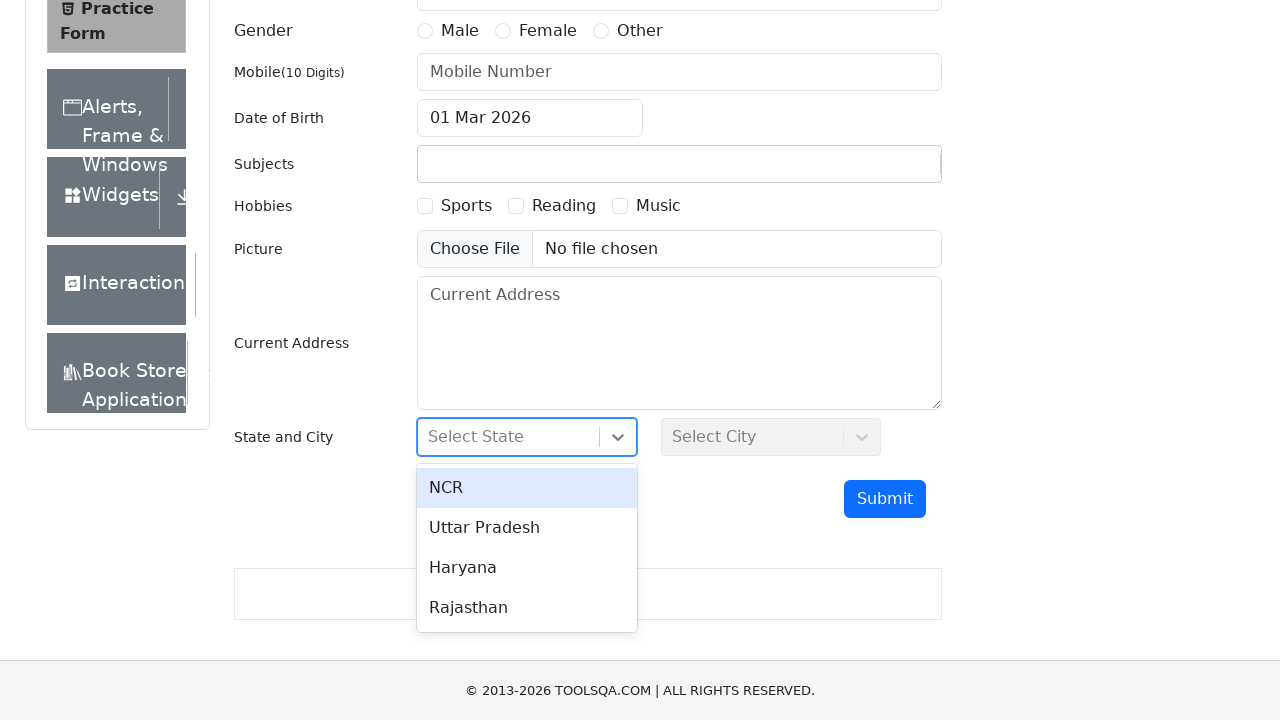

Dropdown options appeared and third option (index 2) is ready to select
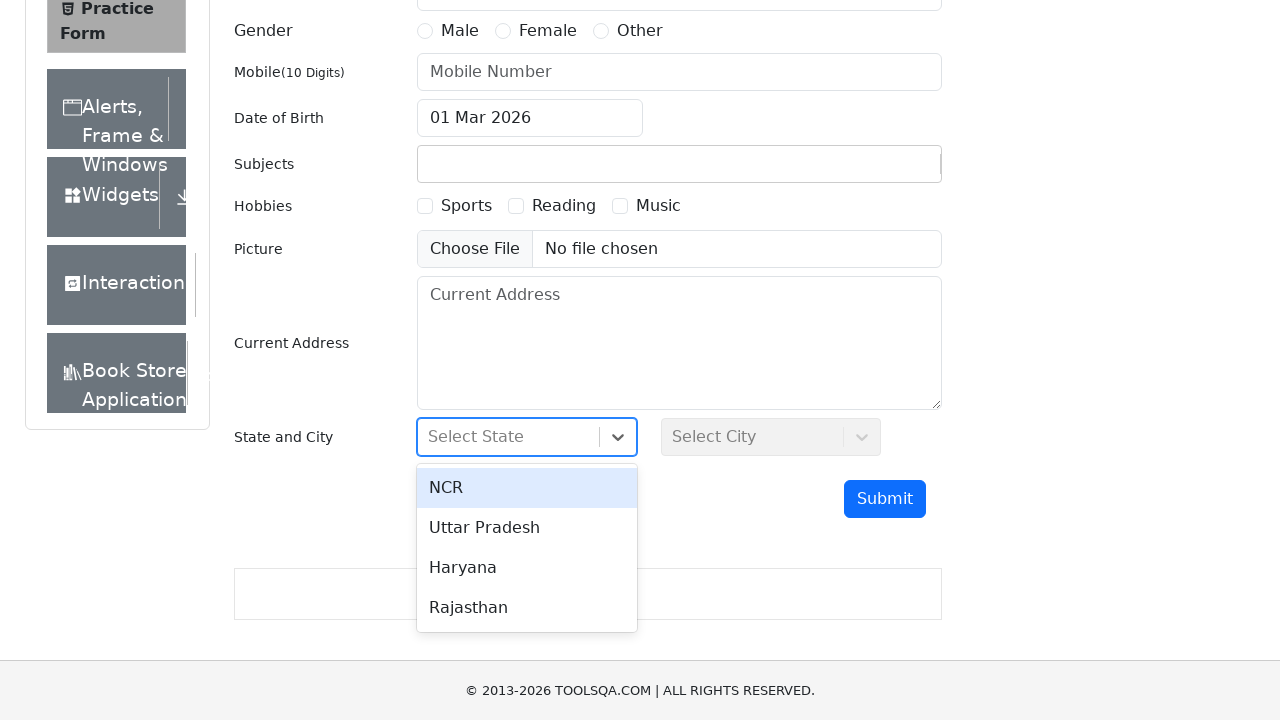

Selected the third option from state dropdown at (527, 568) on [id^='react-select'][id$='-option-2']
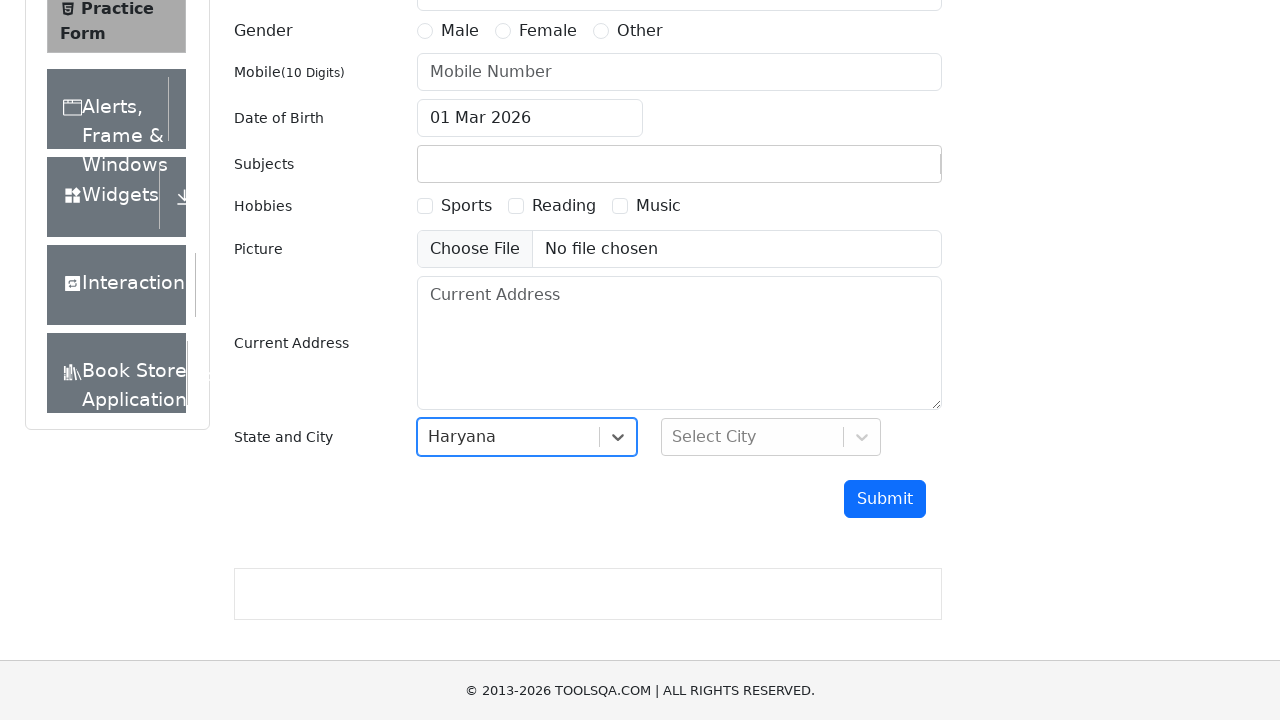

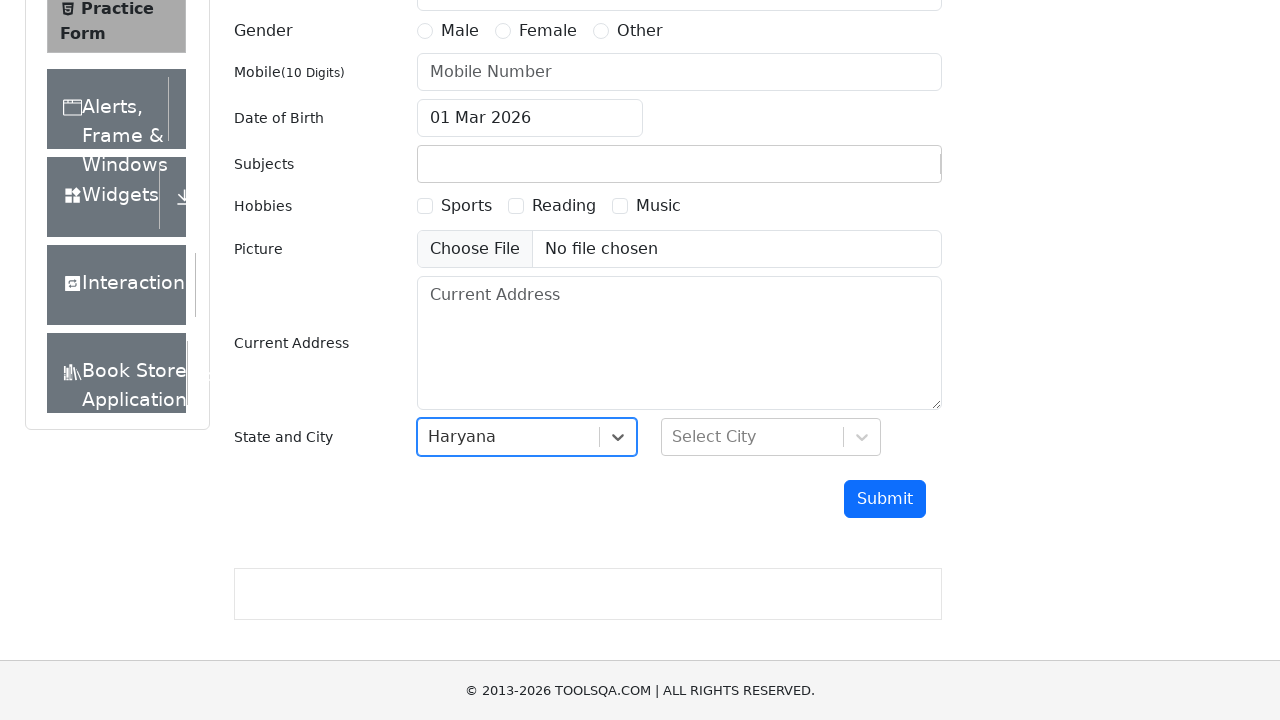